Navigates to the HeadlessTesting.com website and verifies that the page title matches the expected value "TestingBot: Cross Browser Testing and Mobile App Testing".

Starting URL: https://www.headlesstesting.com/

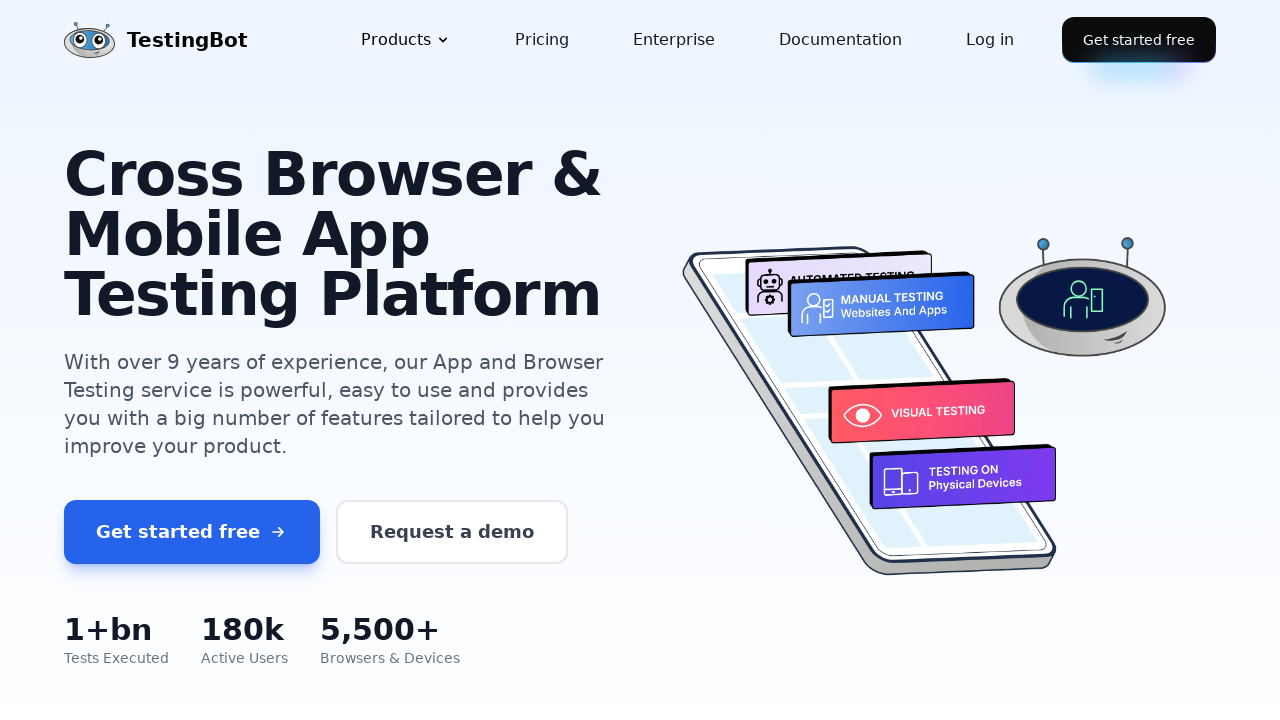

Waited for page to reach domcontentloaded state
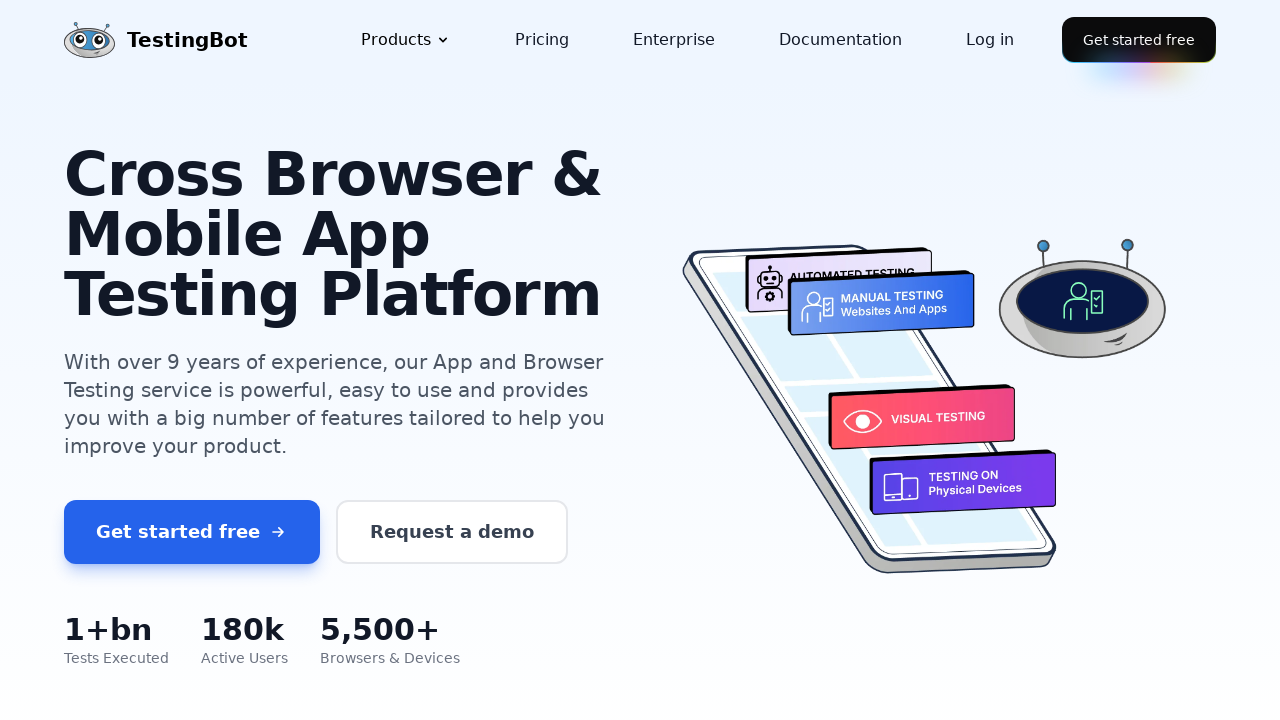

Retrieved page title
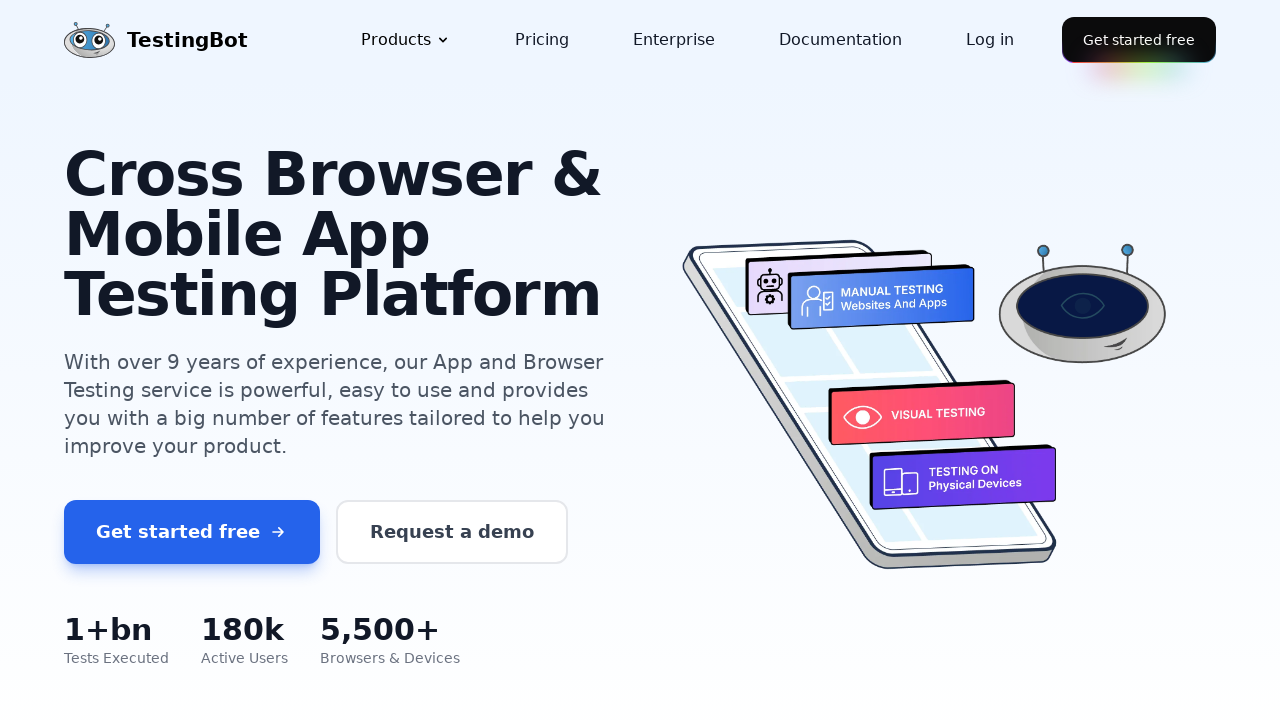

Verified page title matches expected value 'TestingBot: Cross Browser Testing and Mobile App Testing'
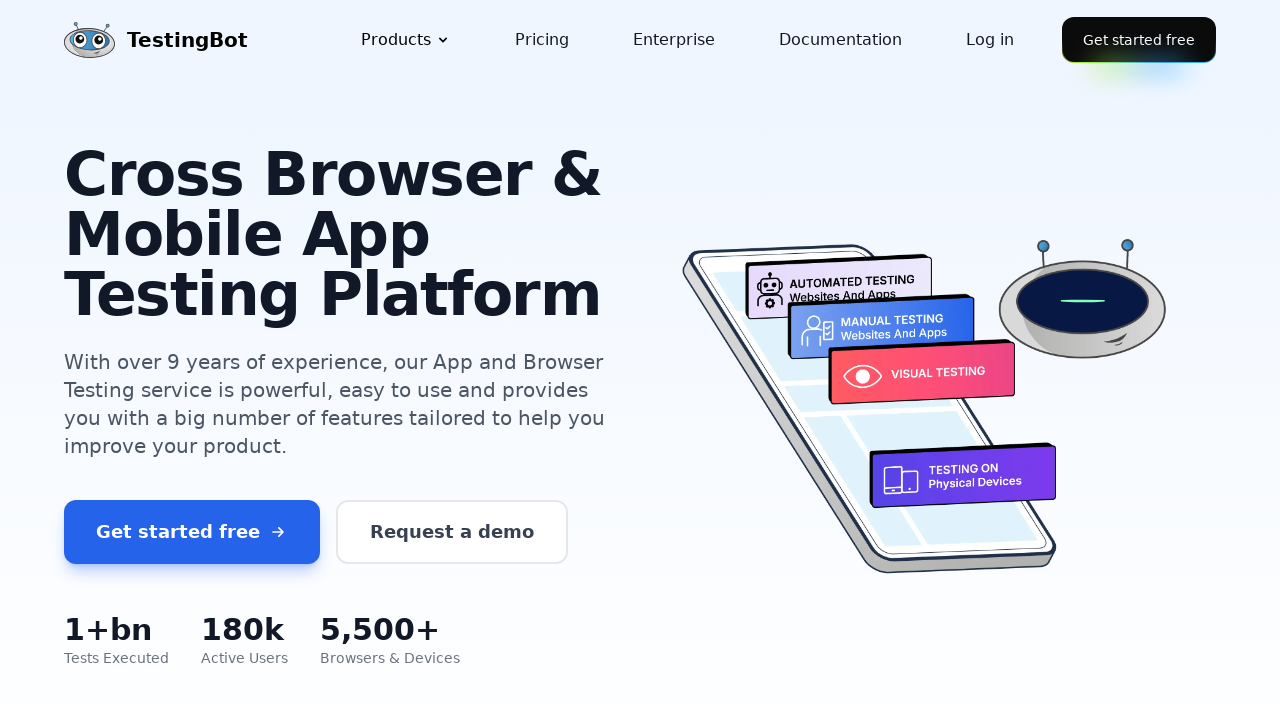

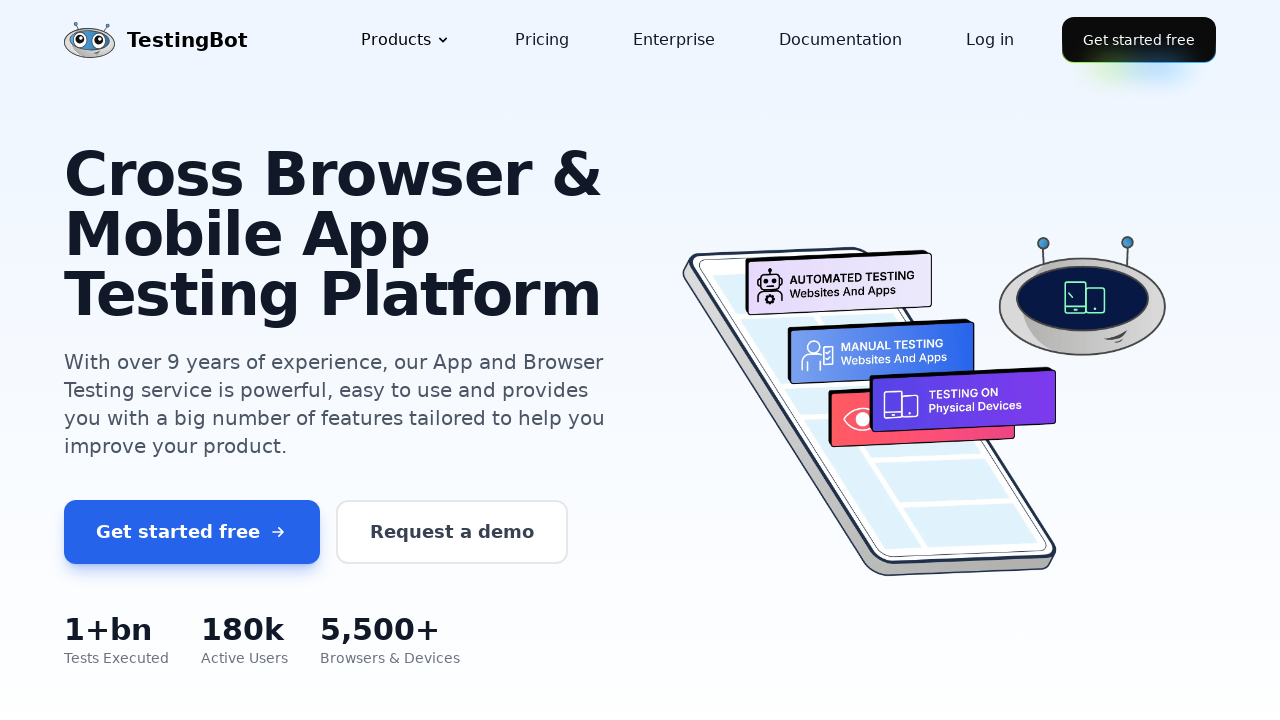